Navigates to Random User generator website and interacts with user profile elements by clicking on name and email sections

Starting URL: https://randomuser.me/

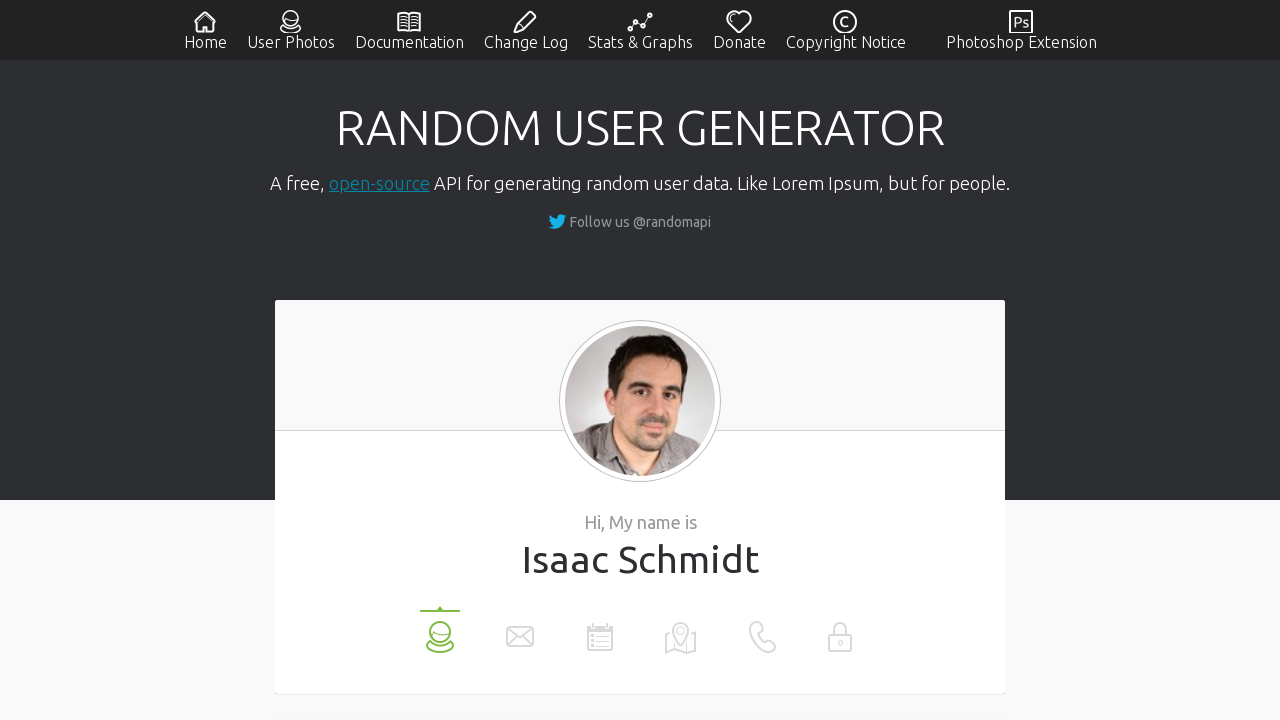

Navigated to Random User generator website
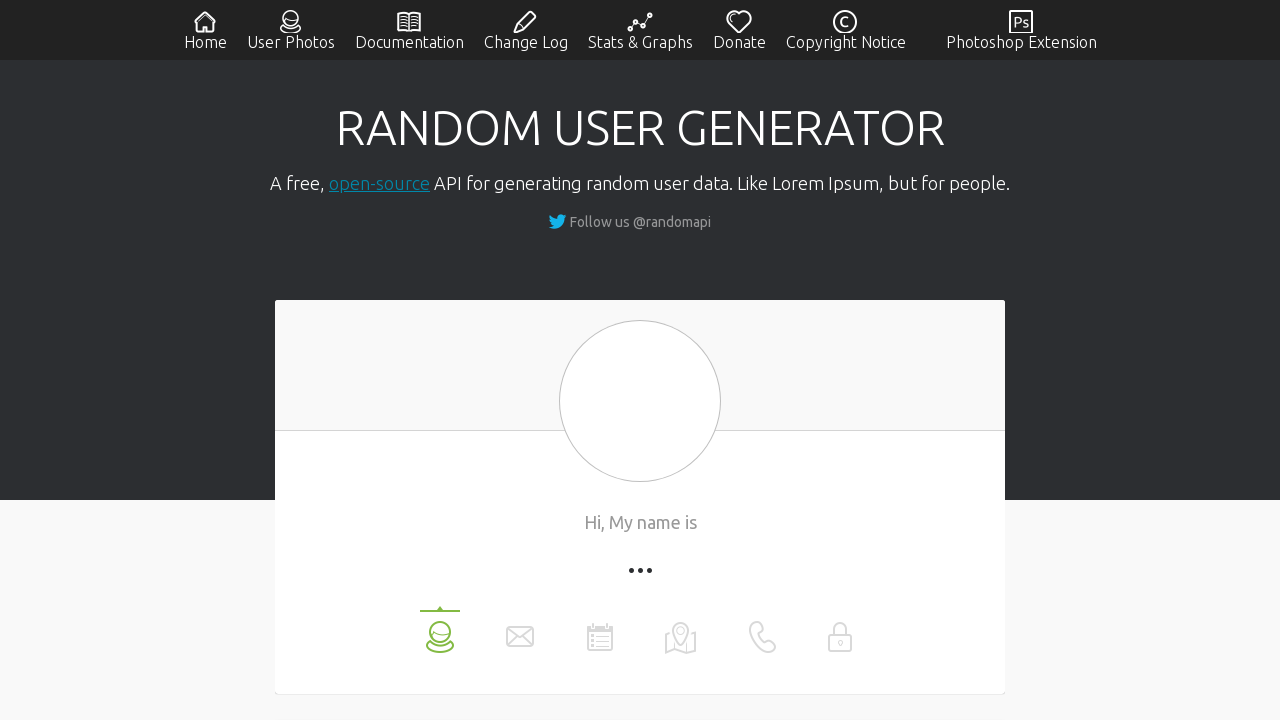

Clicked on name section at (440, 630) on li[data-label='name']
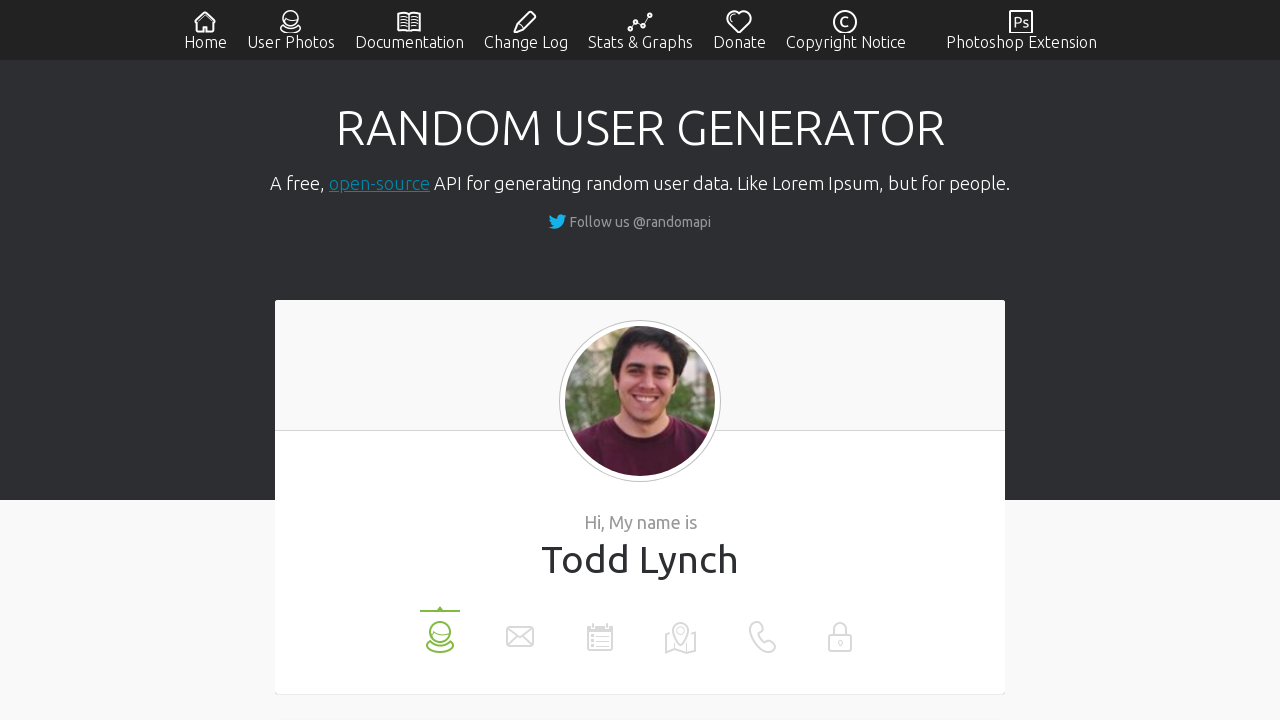

User value displayed after clicking name
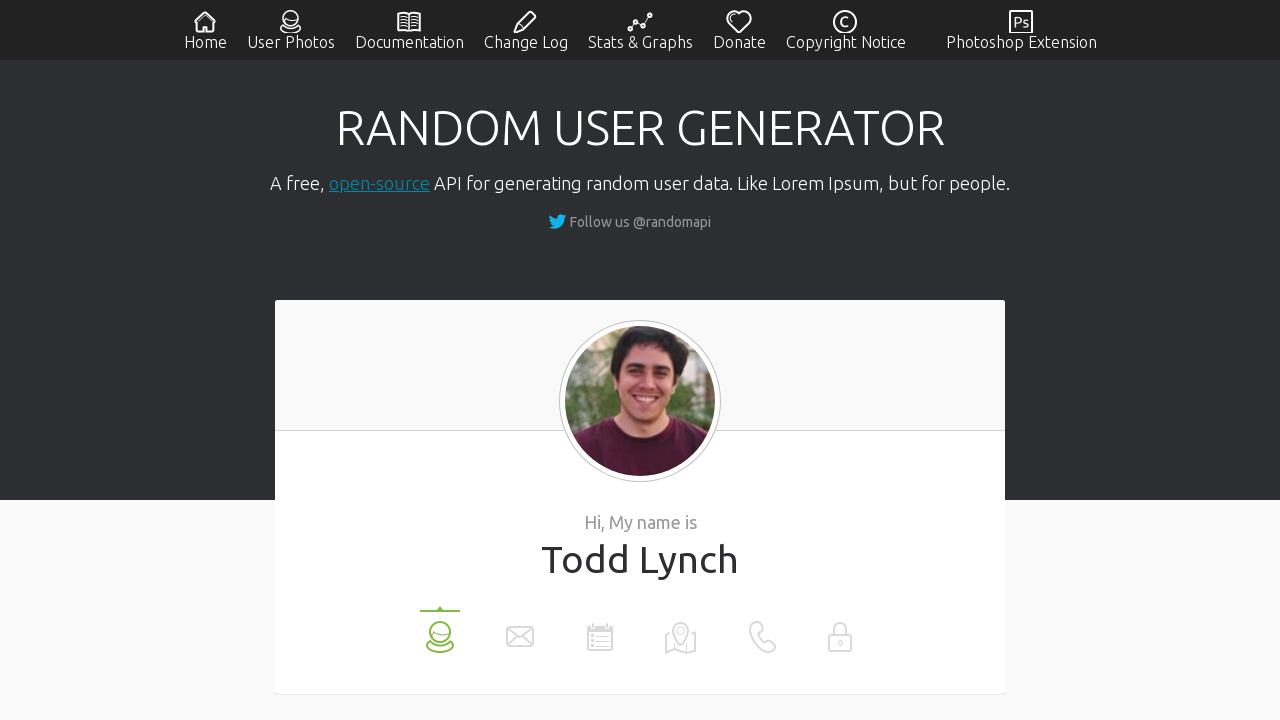

Clicked on email section at (520, 630) on li[data-label='email']
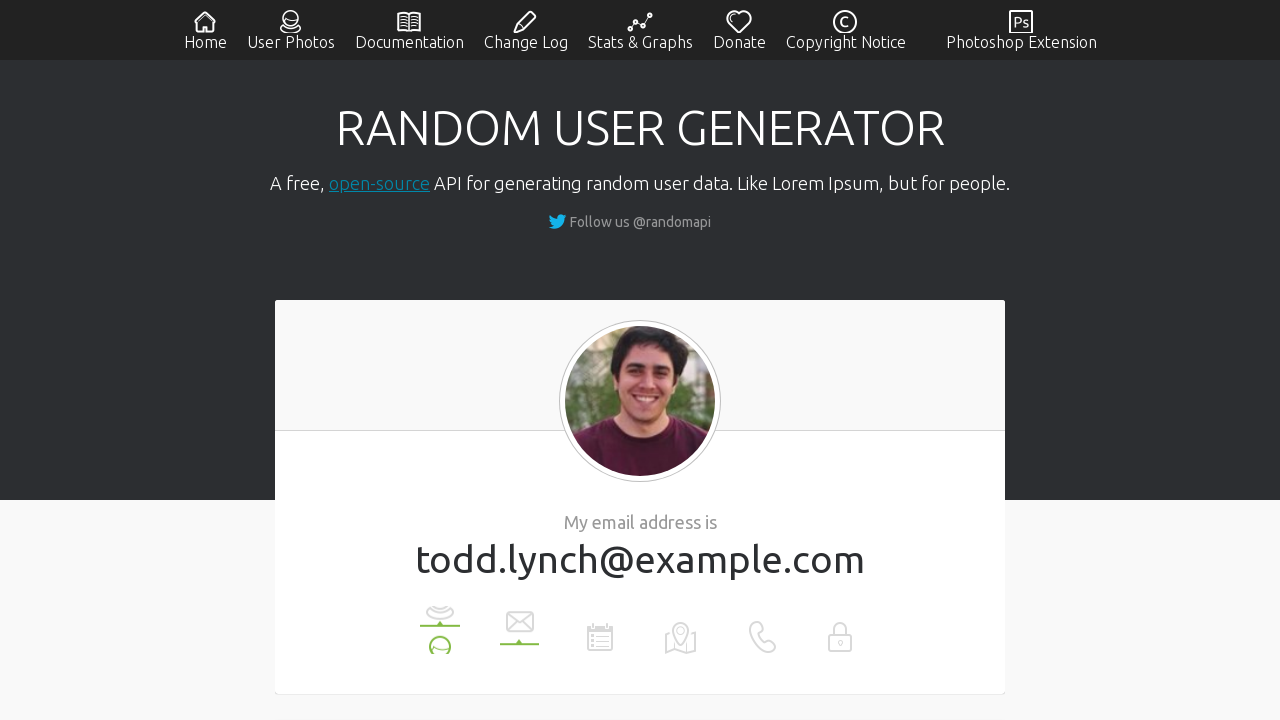

Email title displayed after clicking email
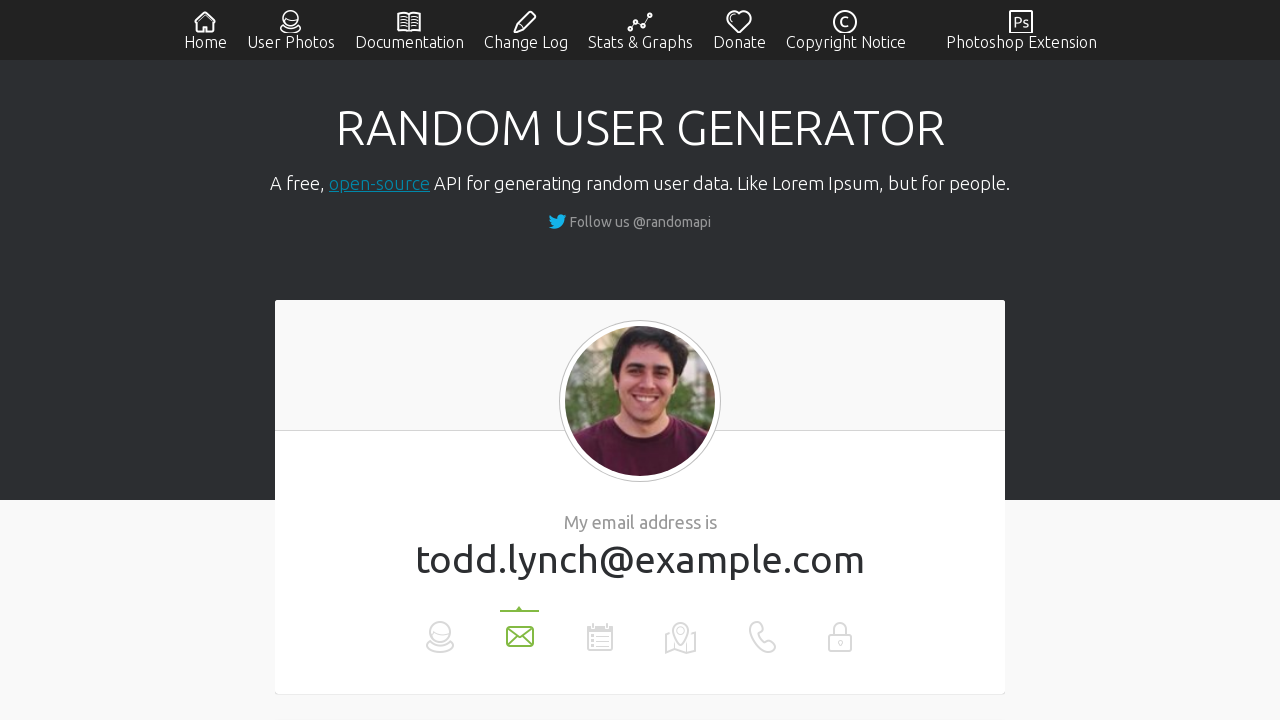

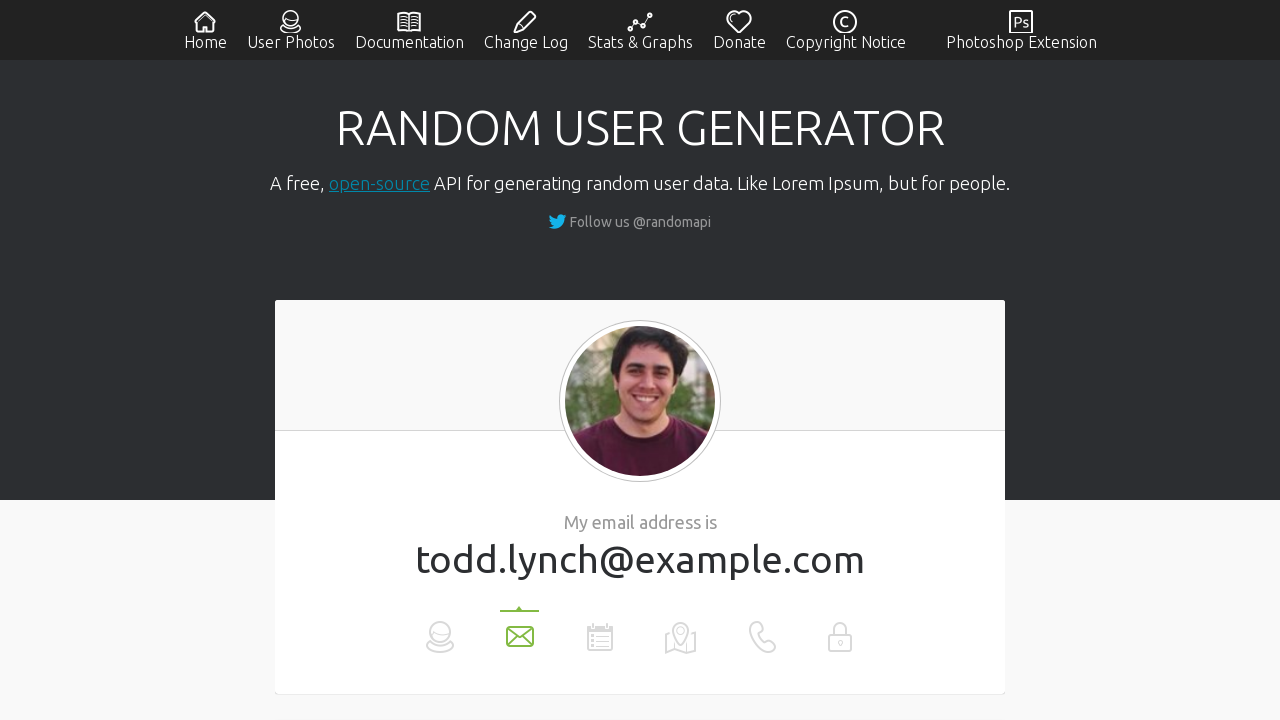